Navigates to CMS government portal and verifies that the homepage logo is displayed on the page

Starting URL: https://portaldev.cms.gov/portal/

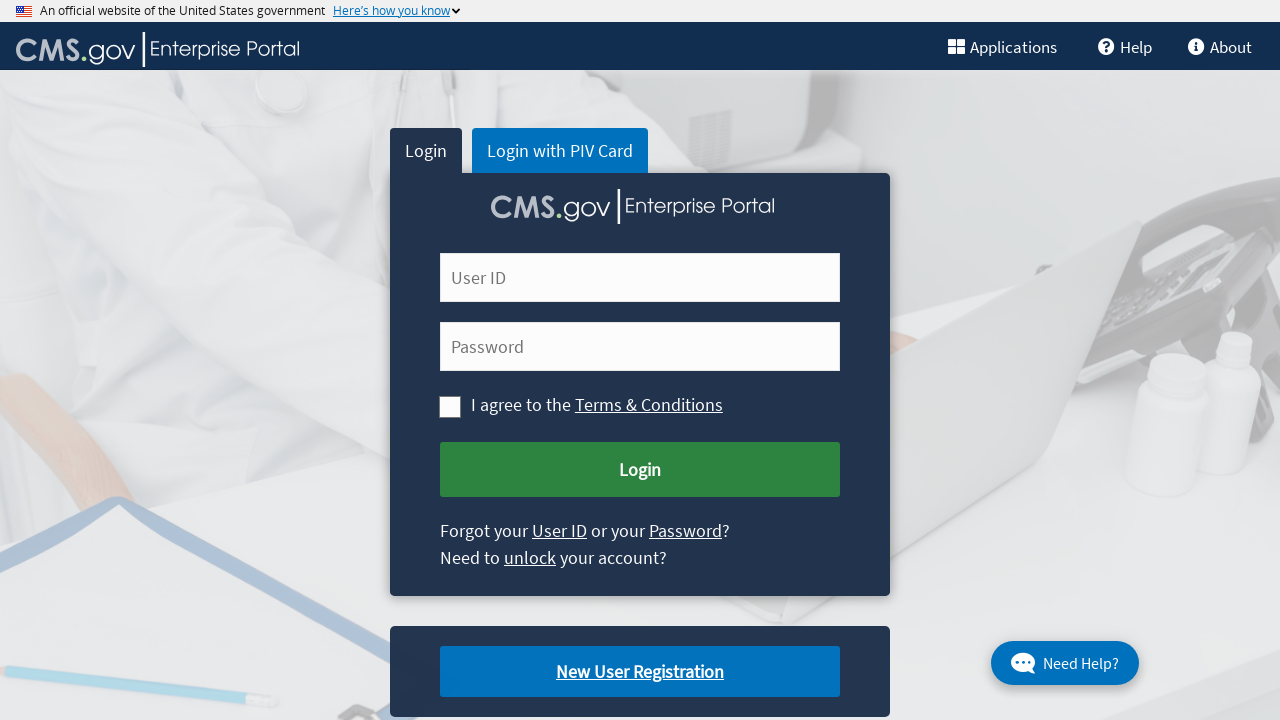

Navigated to CMS government portal homepage
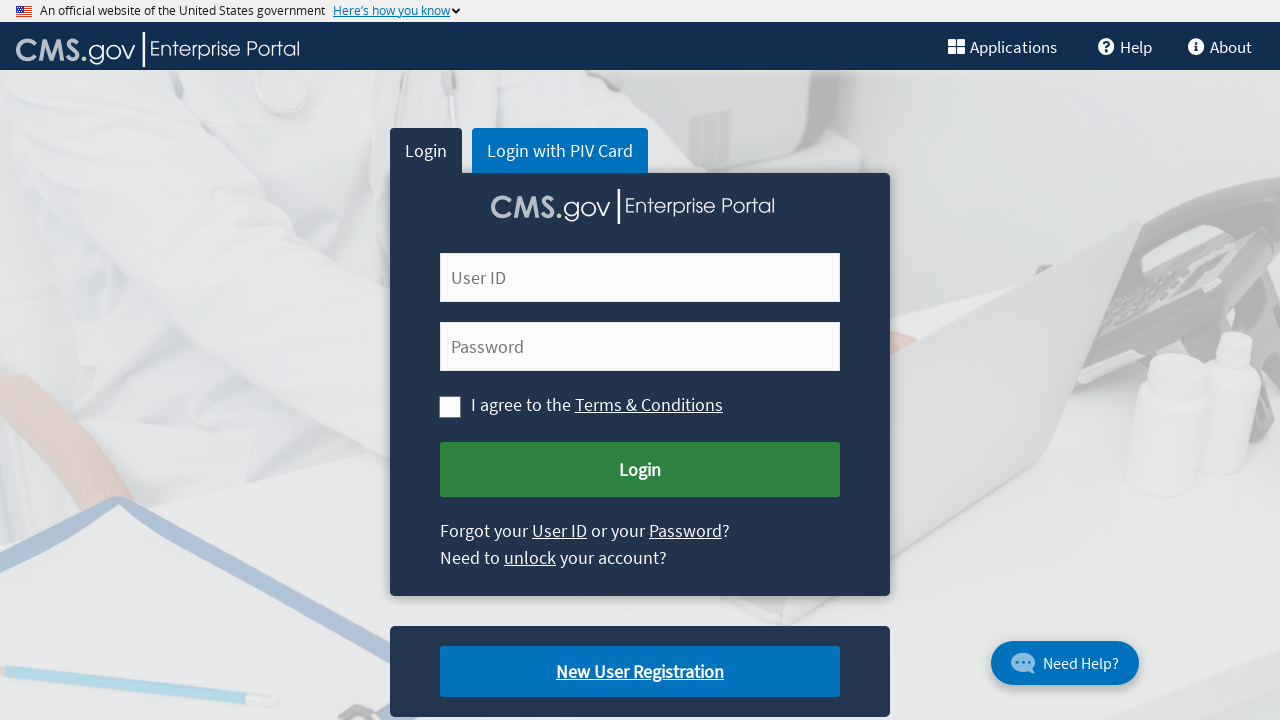

Waited for homepage logo to become visible
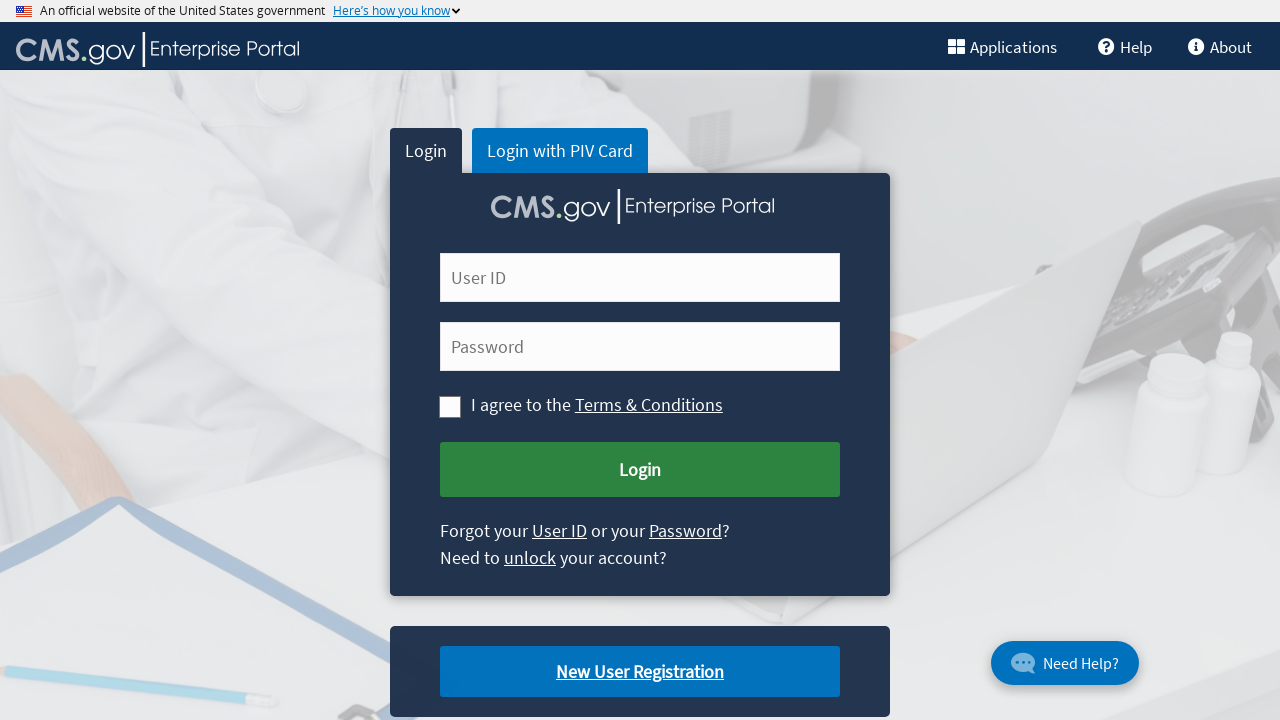

Verified that homepage logo is displayed on the page
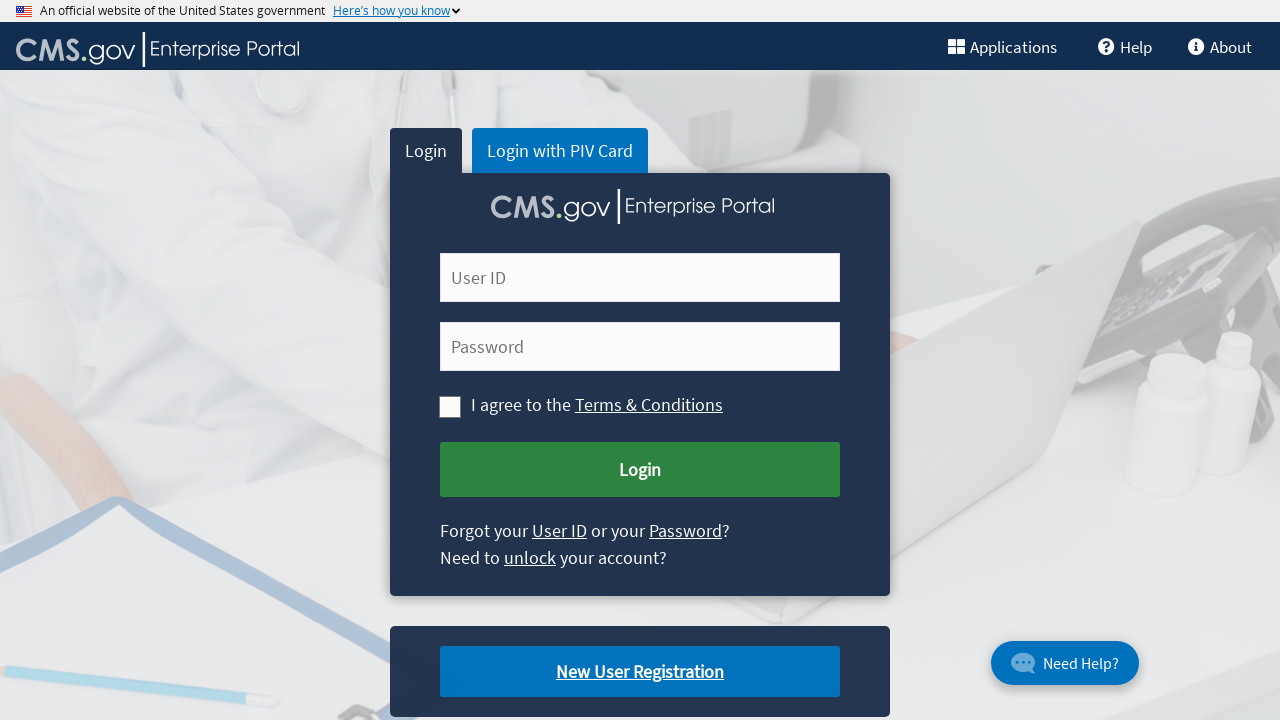

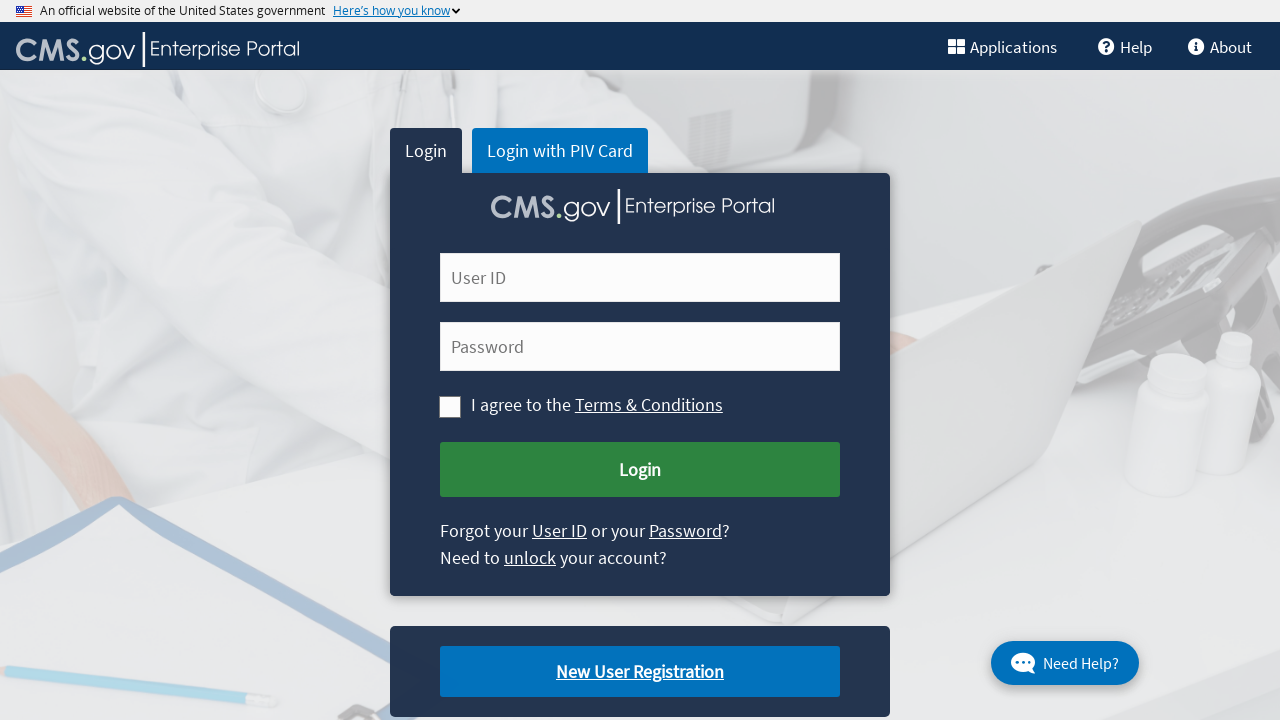